Tests contact form validation by submitting empty form to trigger errors, then filling required fields to clear the validation errors

Starting URL: https://jupiter.cloud.planittesting.com/#/contact

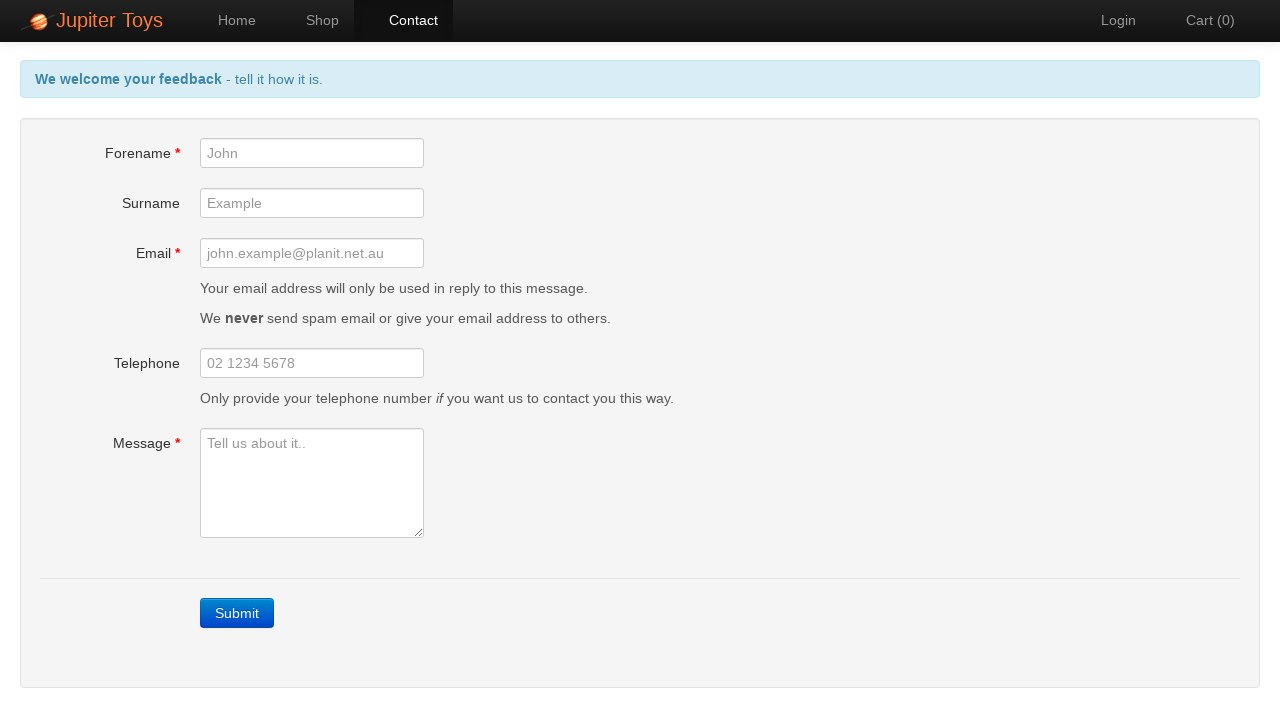

Clicked submit button to trigger validation errors on empty form at (237, 613) on a.btn-contact.btn.btn-primary
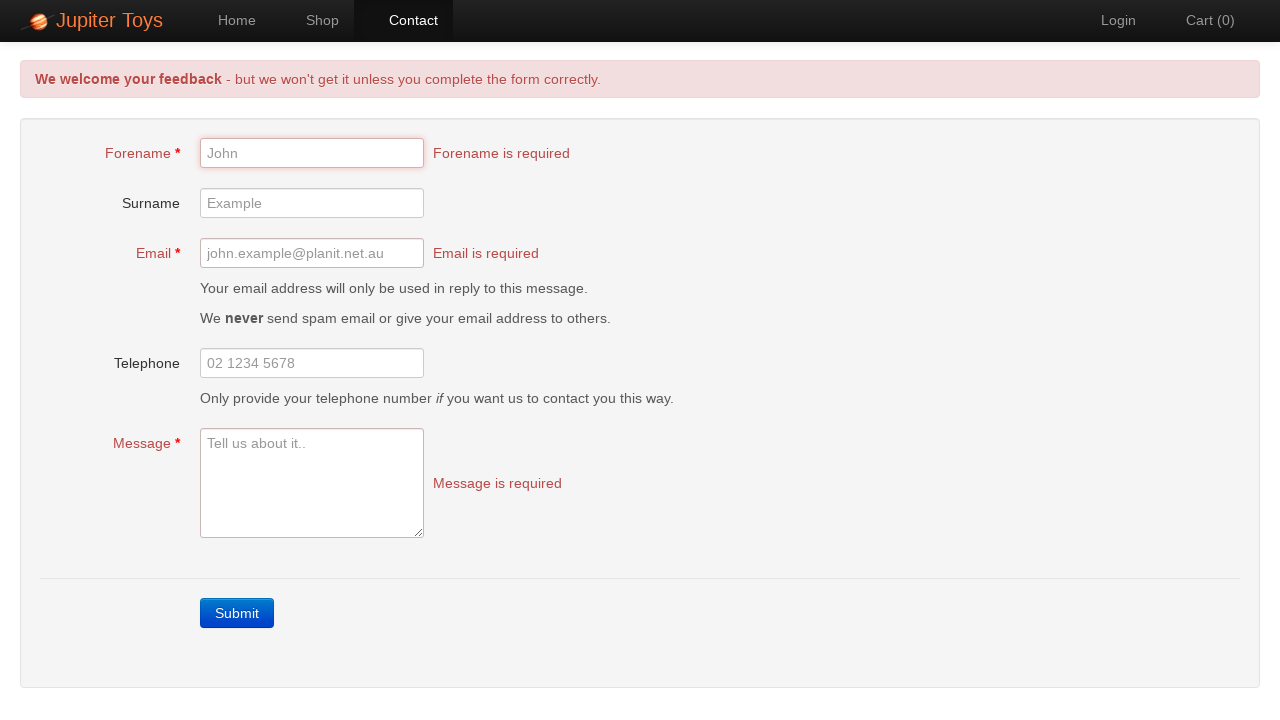

Waited for forename error message to appear
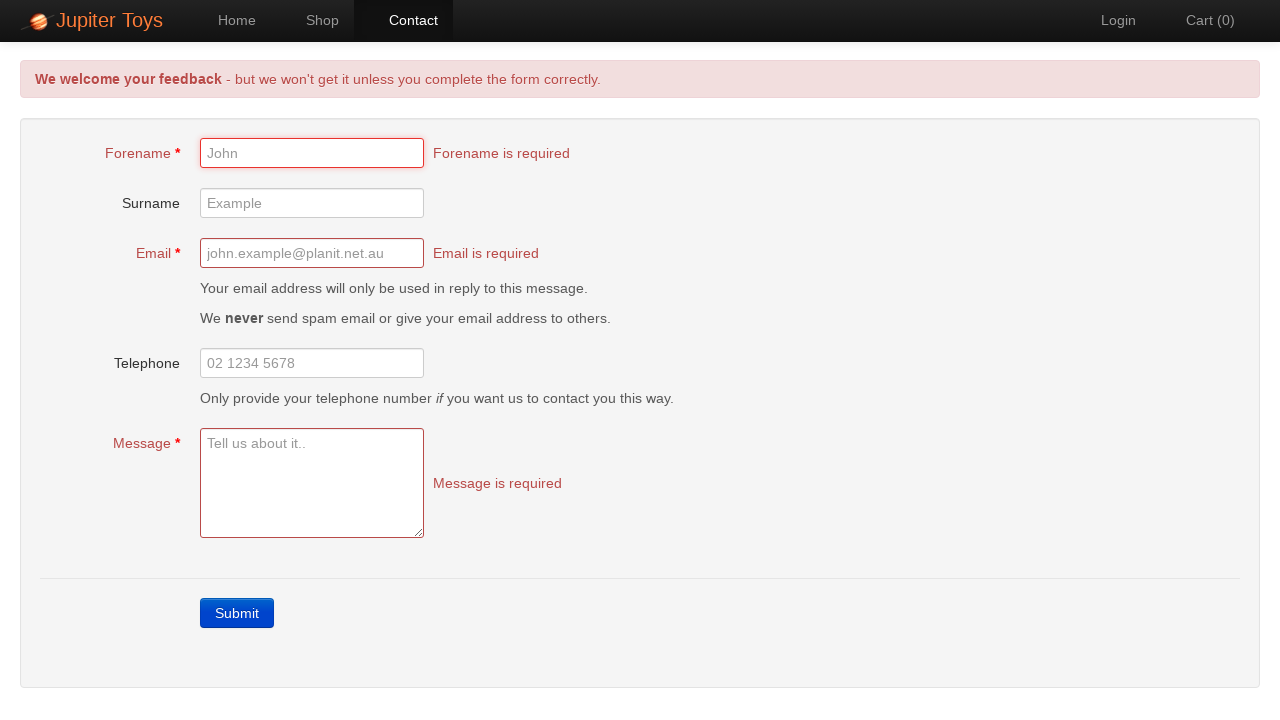

Verified forename error message is visible
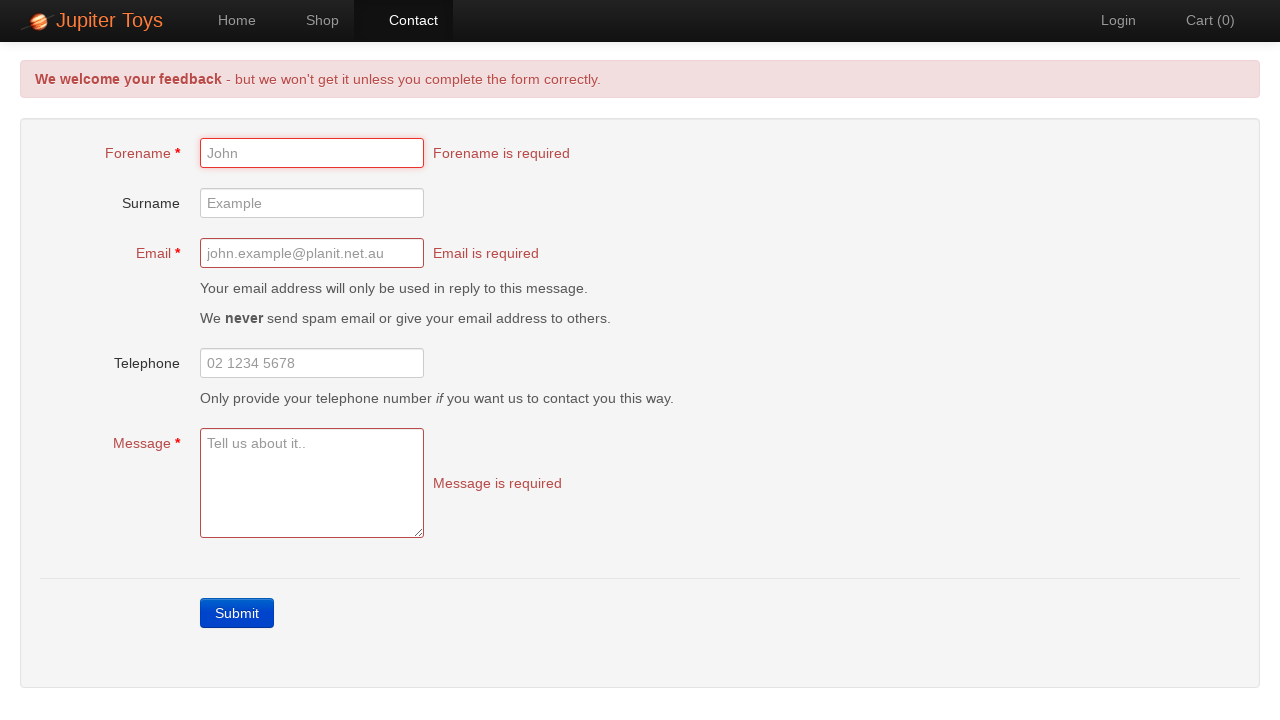

Verified email error message is visible
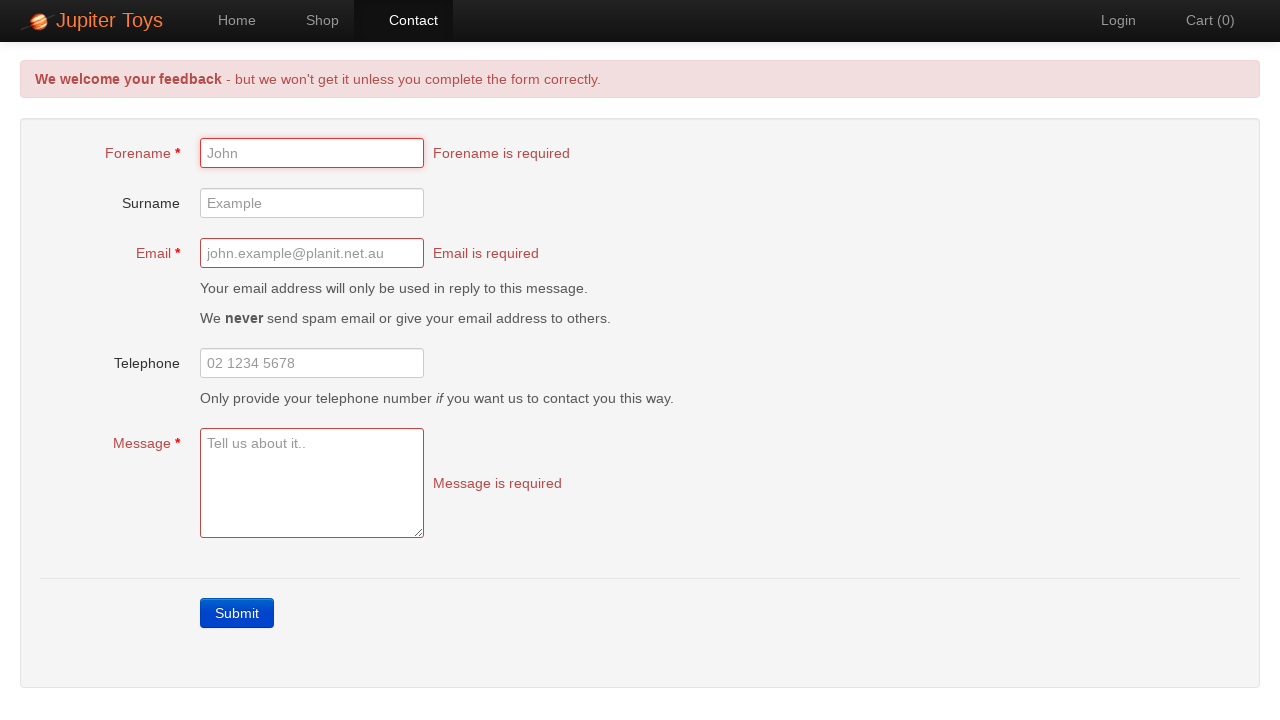

Verified message error message is visible
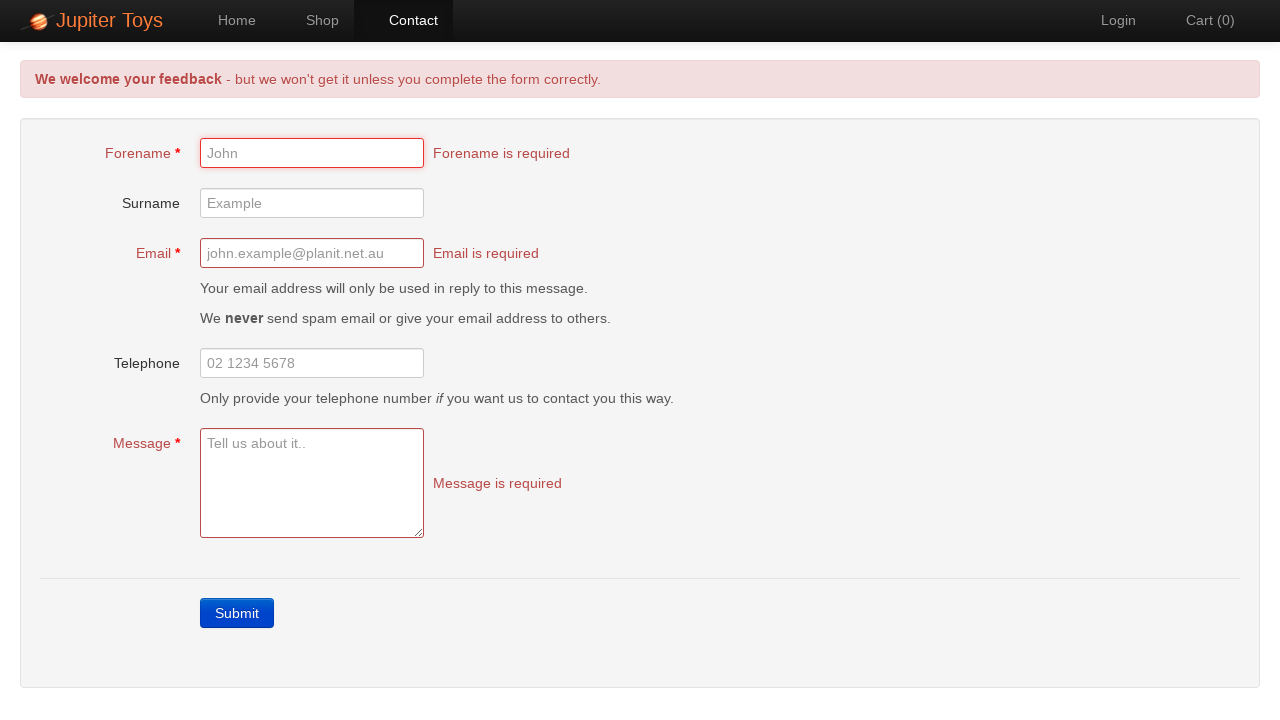

Filled forename field with 'jaswini' on #forename
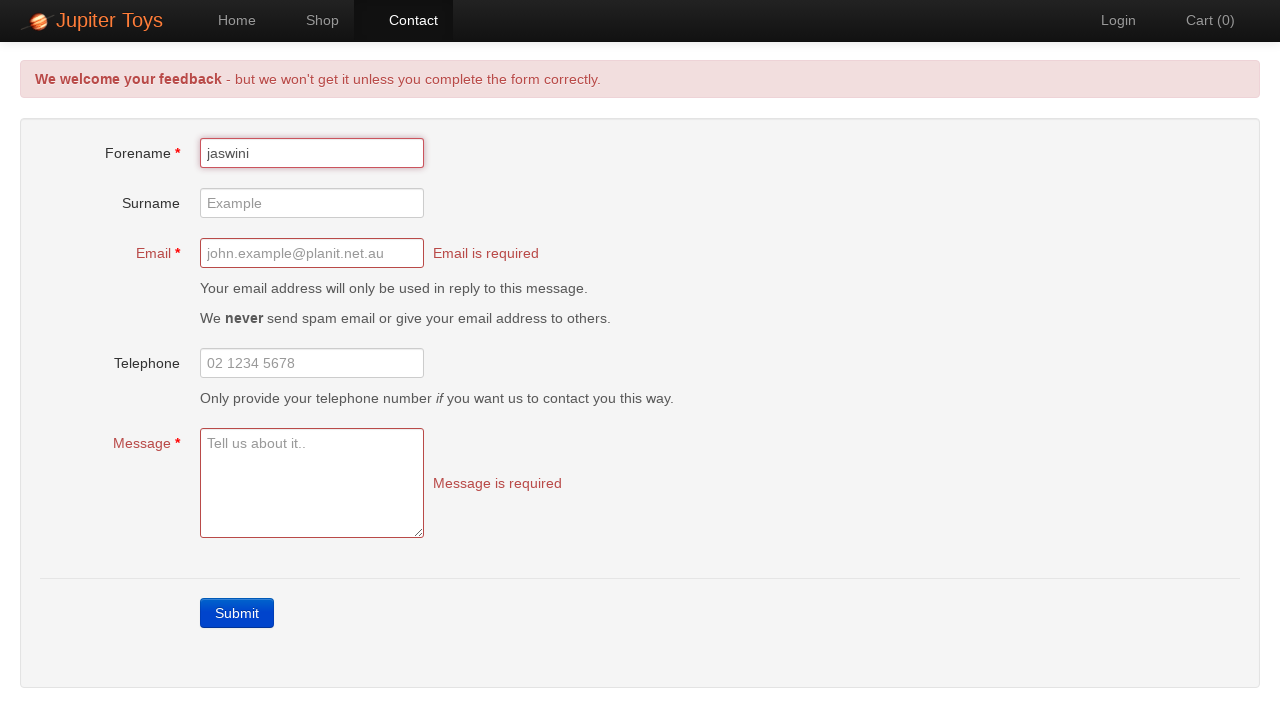

Filled email field with 'jaswini1997@gmail.com' on #email
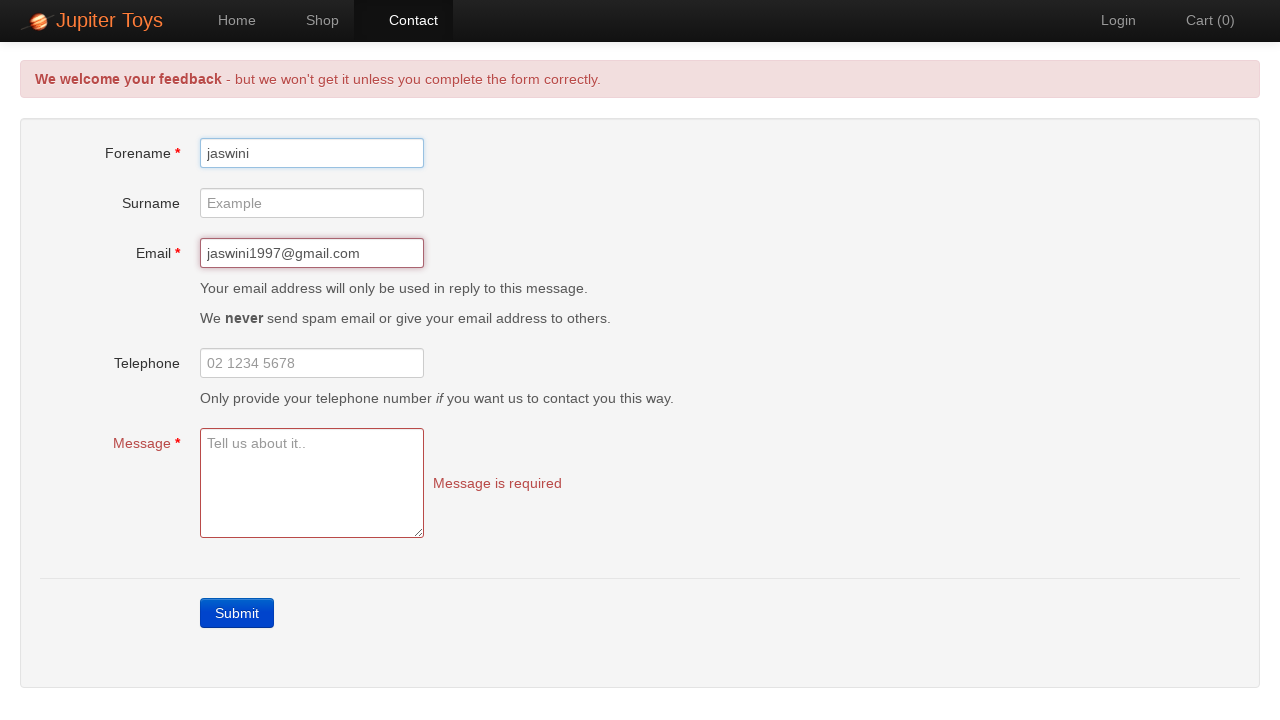

Filled message field with 'Complete Assessment' on #message
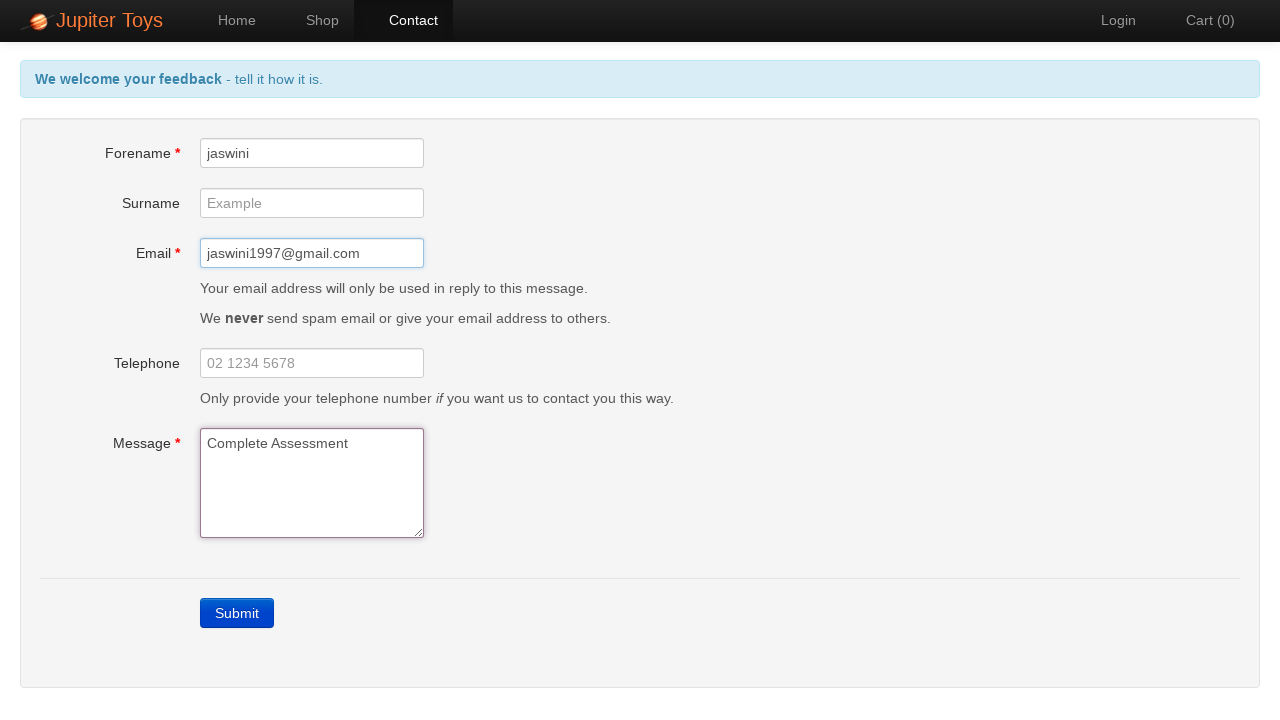

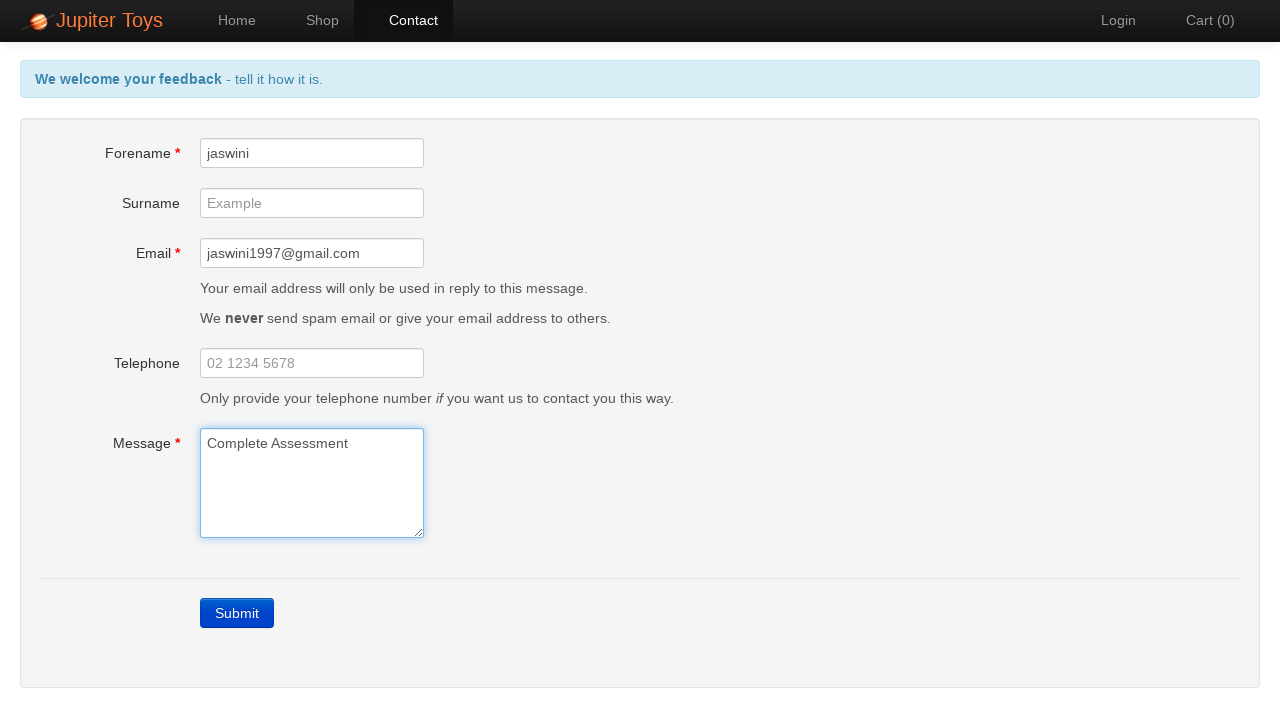